Tests static dropdown functionality by selecting different currency options using different selection methods (by visible text and by value)

Starting URL: https://rahulshettyacademy.com/dropdownsPractise/

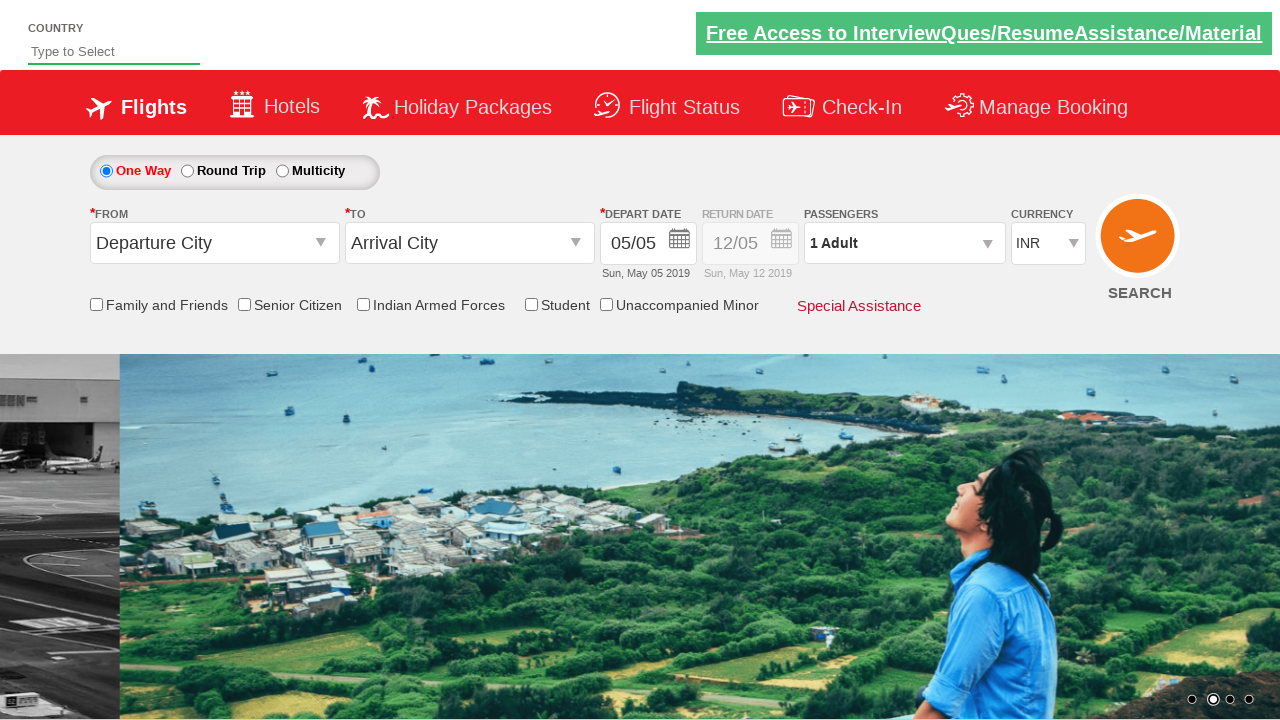

Navigated to dropdowns practice page
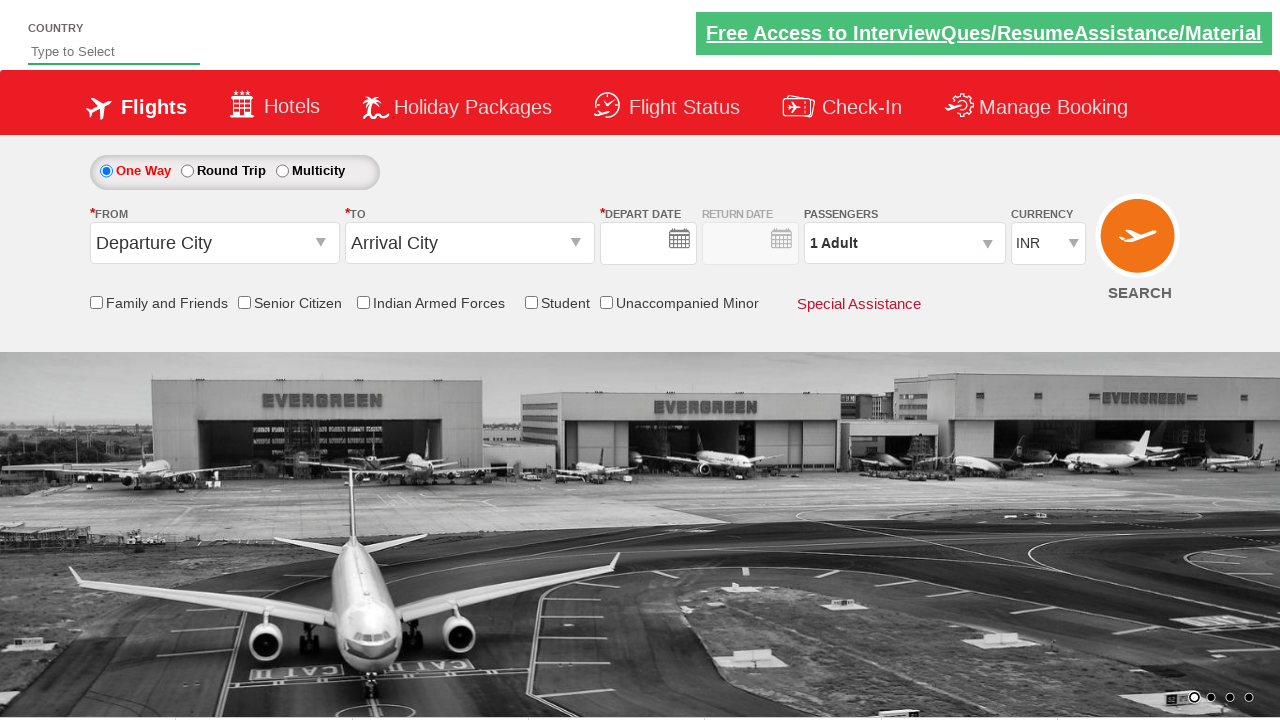

Selected AED from currency dropdown by visible text on #ctl00_mainContent_DropDownListCurrency
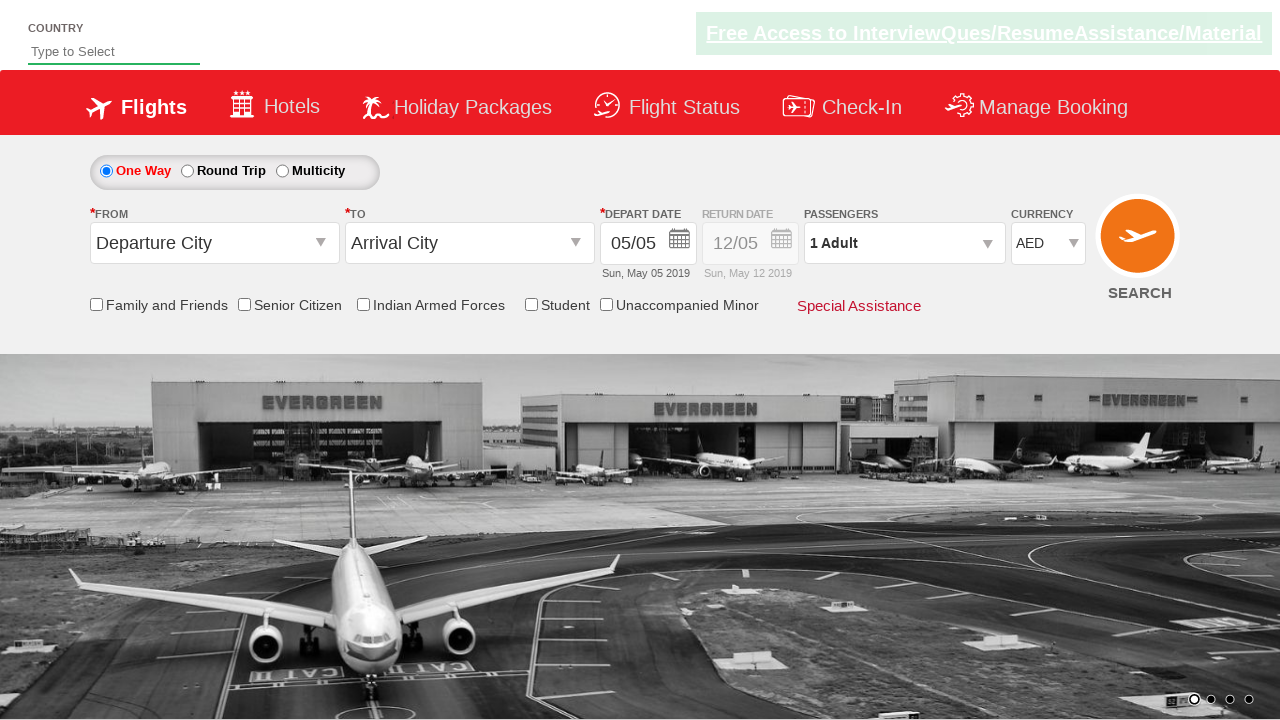

Selected INR from currency dropdown by value on #ctl00_mainContent_DropDownListCurrency
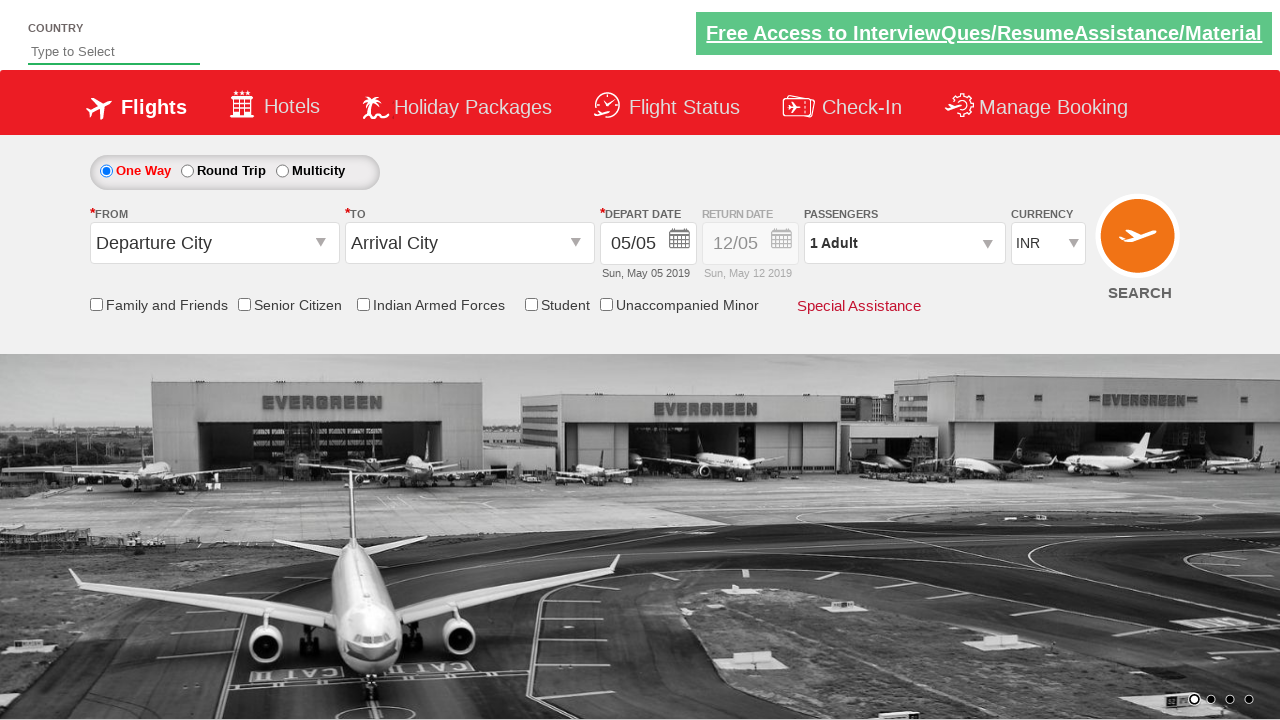

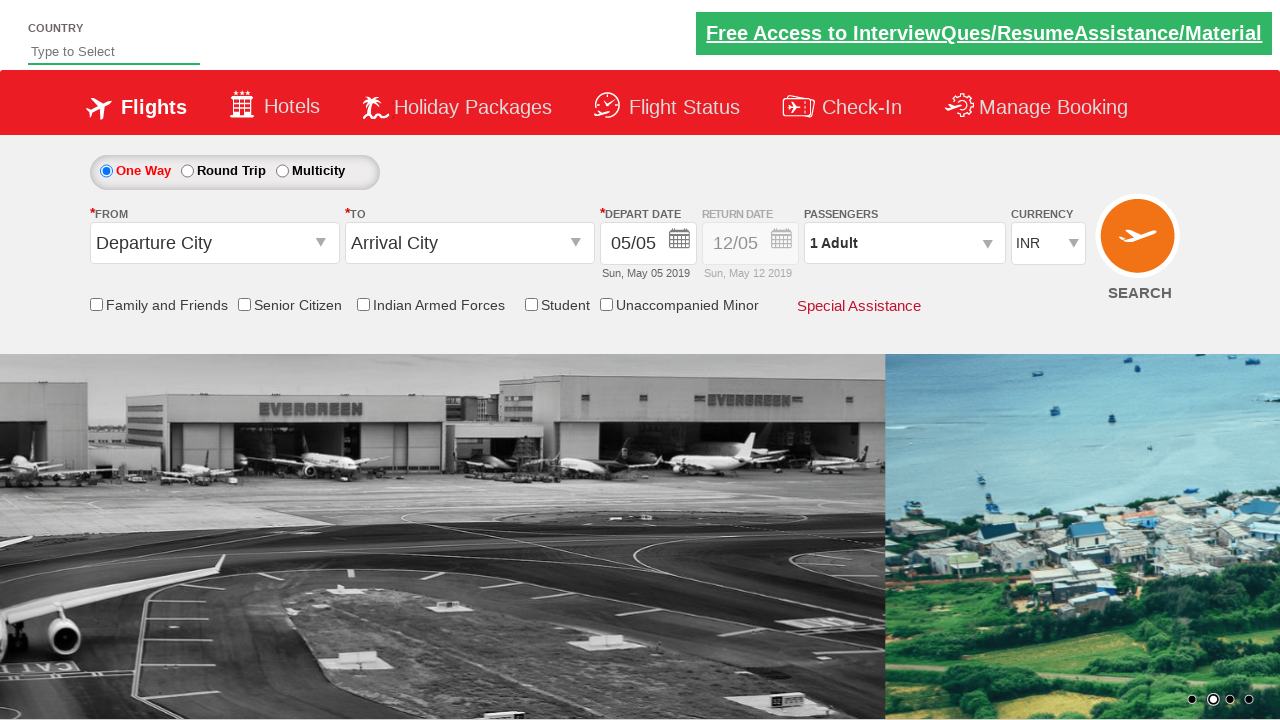